Tests JavaScript scrolling functionality by scrolling the page vertically and then scrolling within a fixed-header table element to demonstrate both window and element-level scrolling.

Starting URL: https://rahulshettyacademy.com/AutomationPractice/

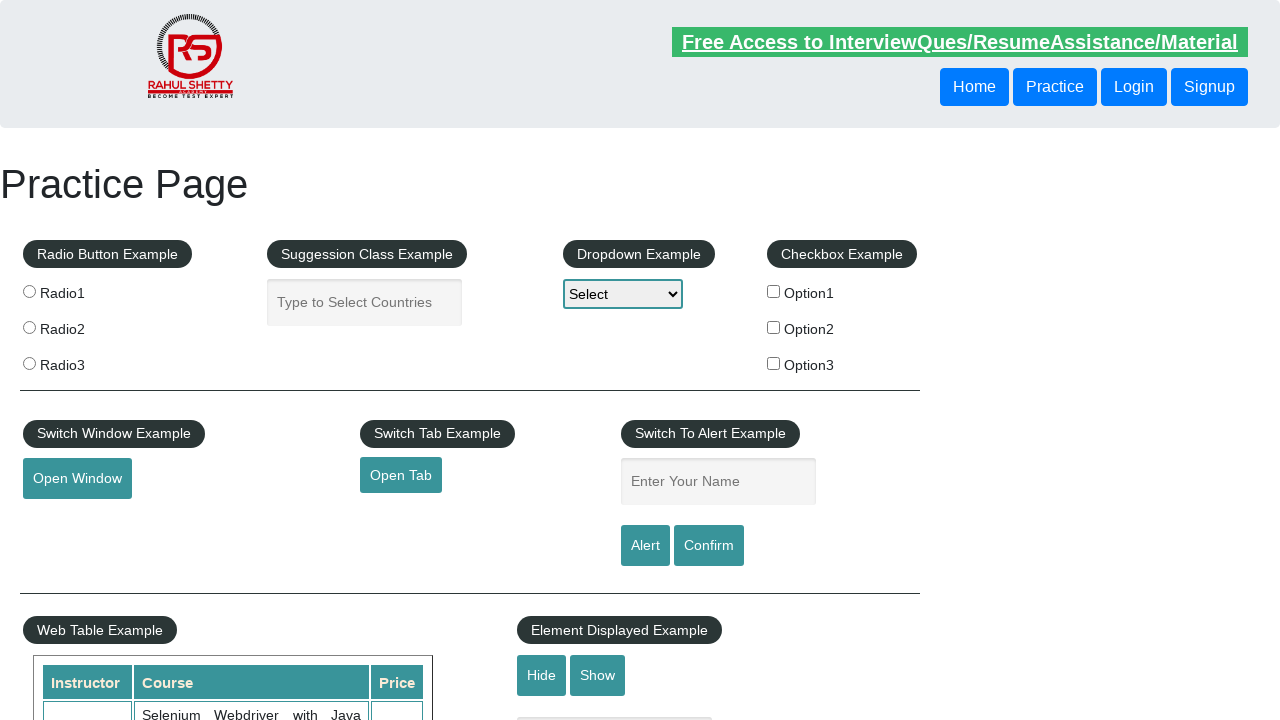

Scrolled page down by 500 pixels
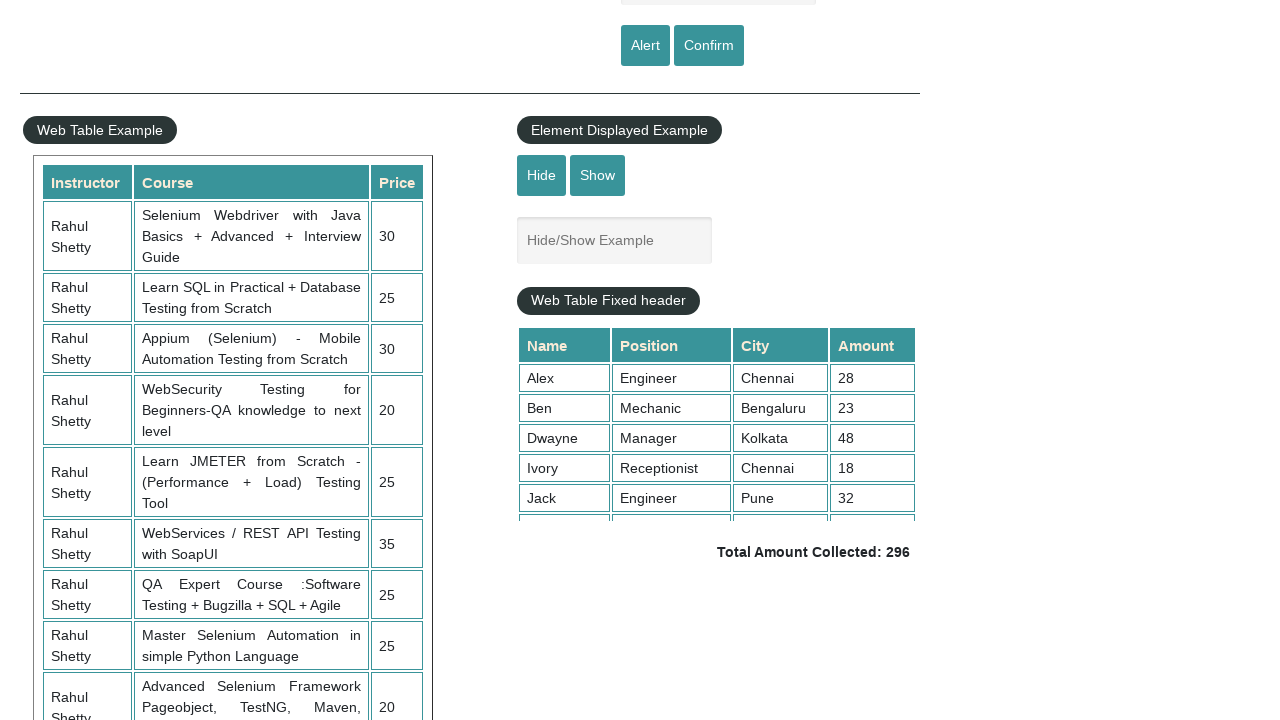

Waited 1 second for page scroll to complete
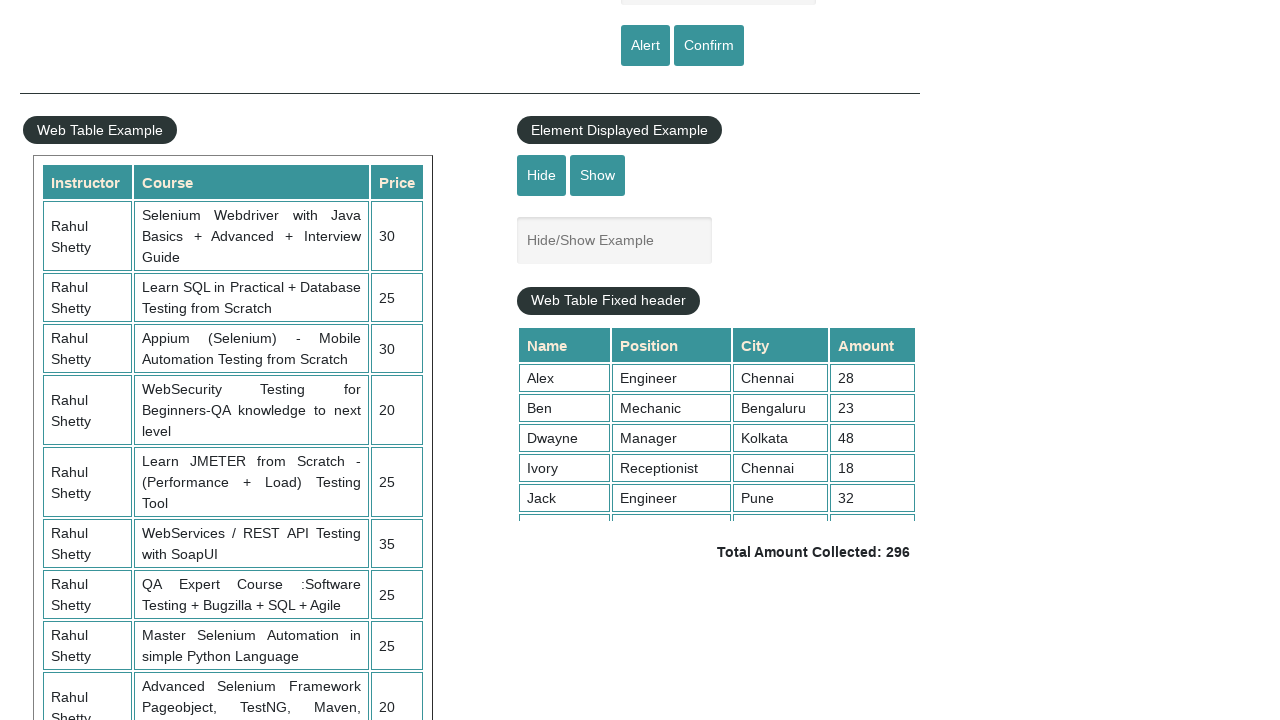

Scrolled within fixed-header table element to 5000 pixels
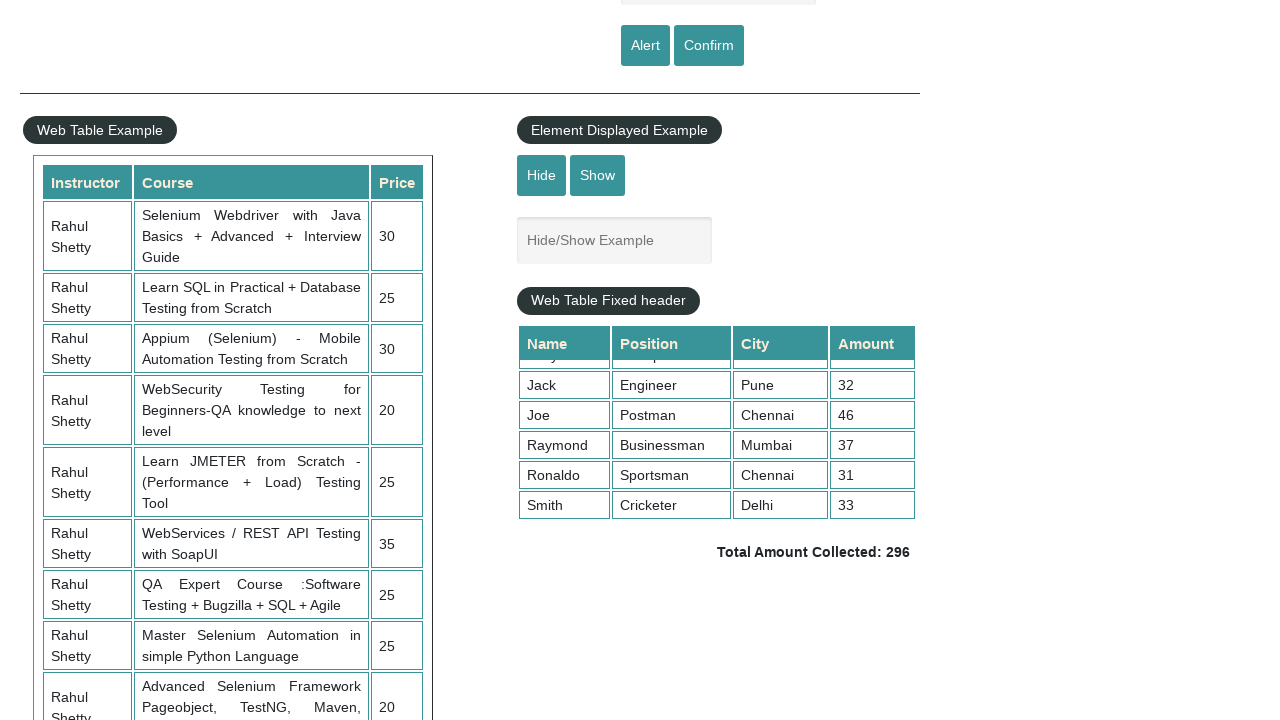

Waited 1 second for table scroll to complete
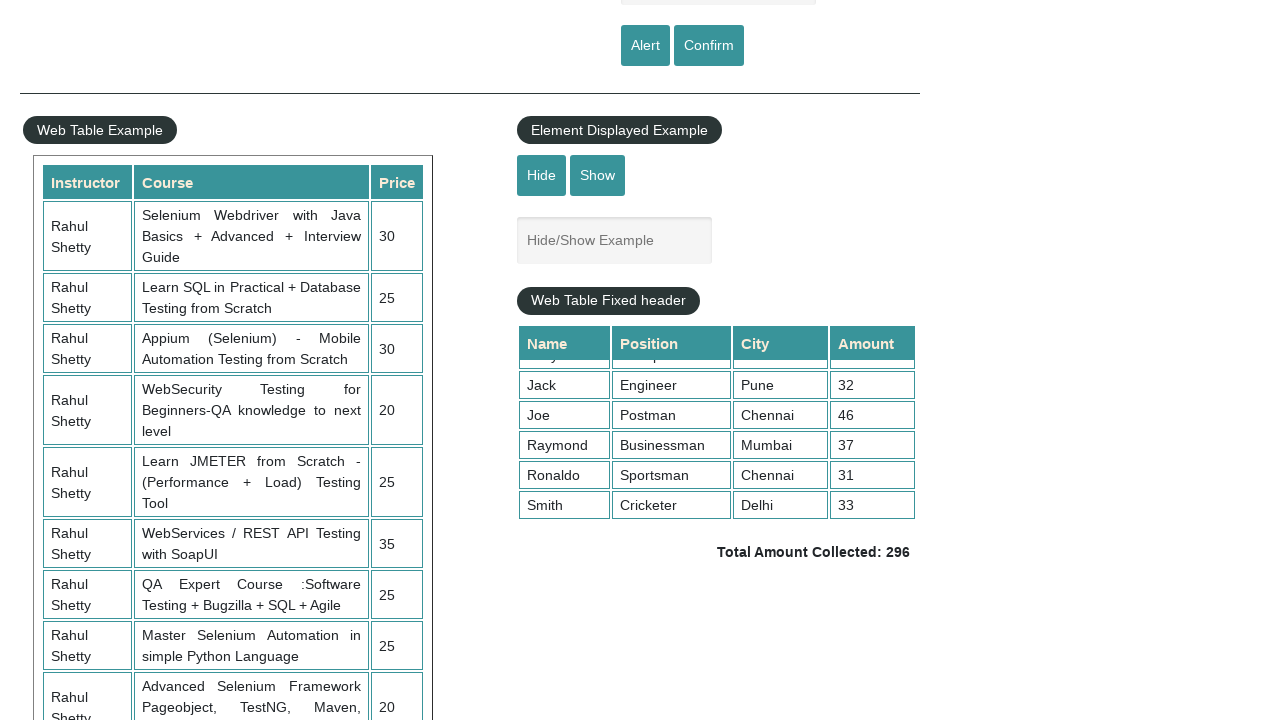

Verified fixed-header table element is visible and scrollable
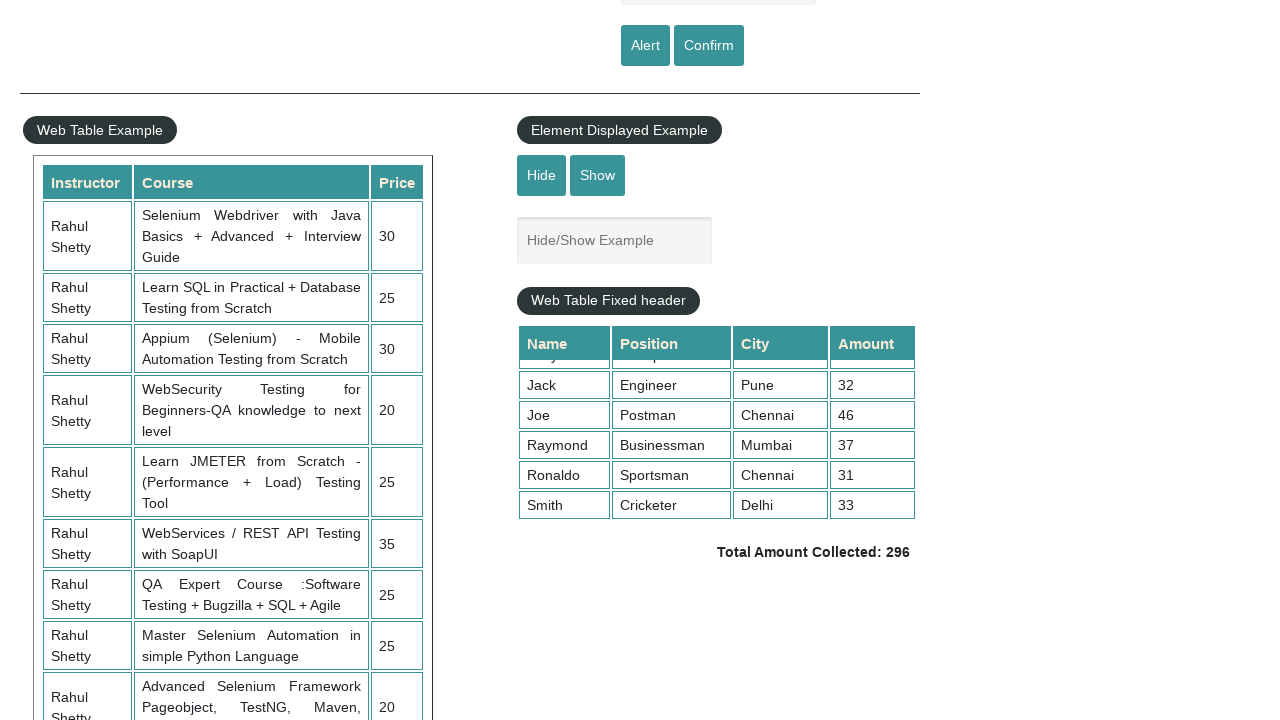

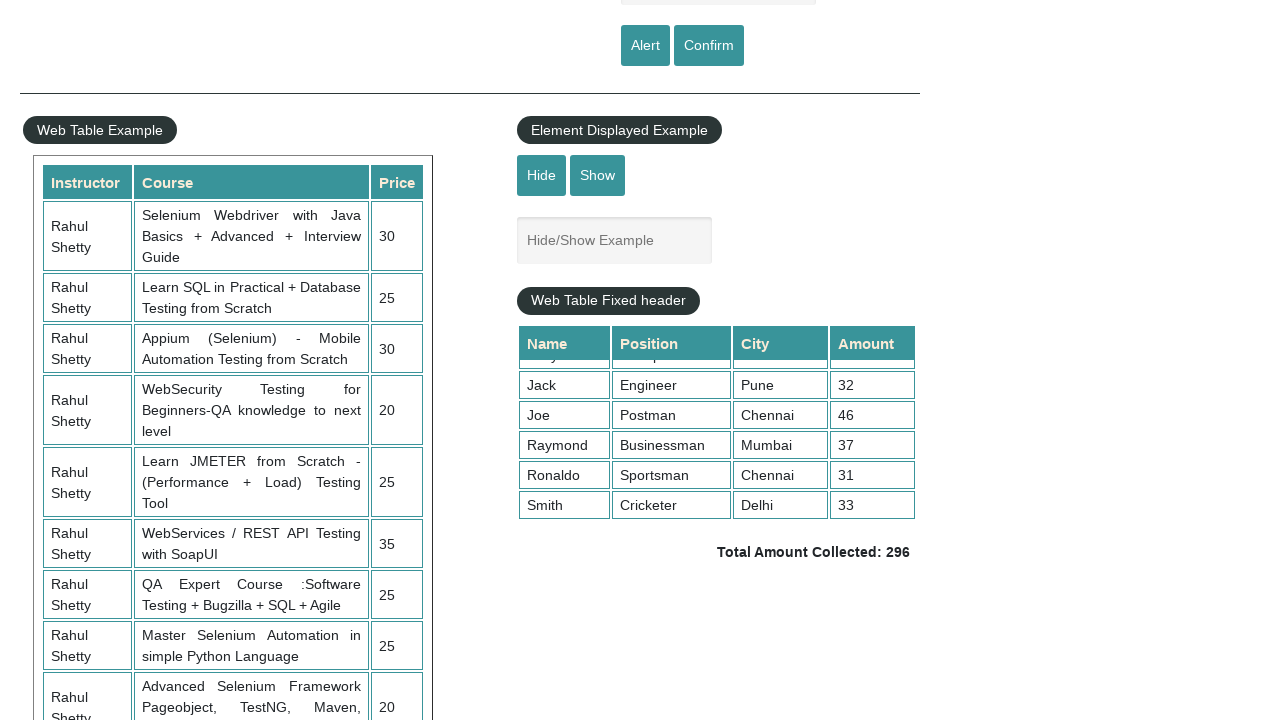